Tests tooltip functionality by hovering over an element and verifying the tooltip appears

Starting URL: http://www.seleniumui.moderntester.pl/tooltip.php

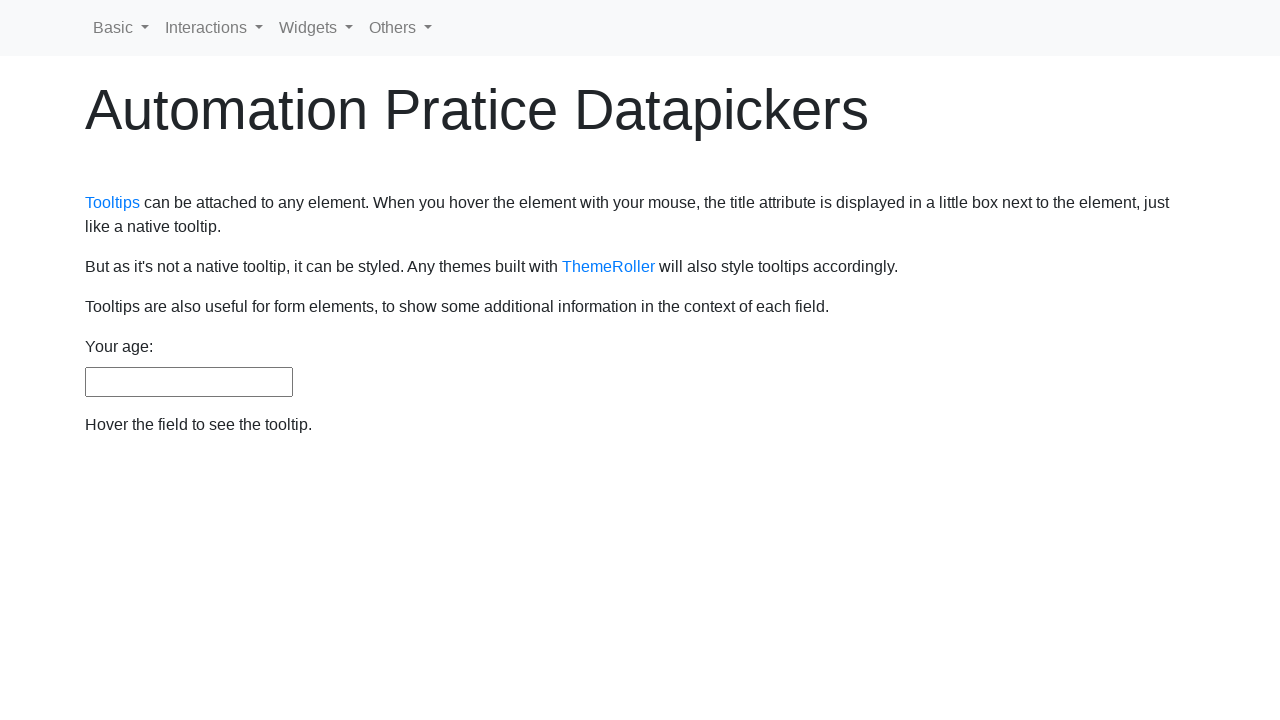

Hovered over tooltip element to trigger tooltip display at (112, 203) on //a[@title="That's what this widget is"]
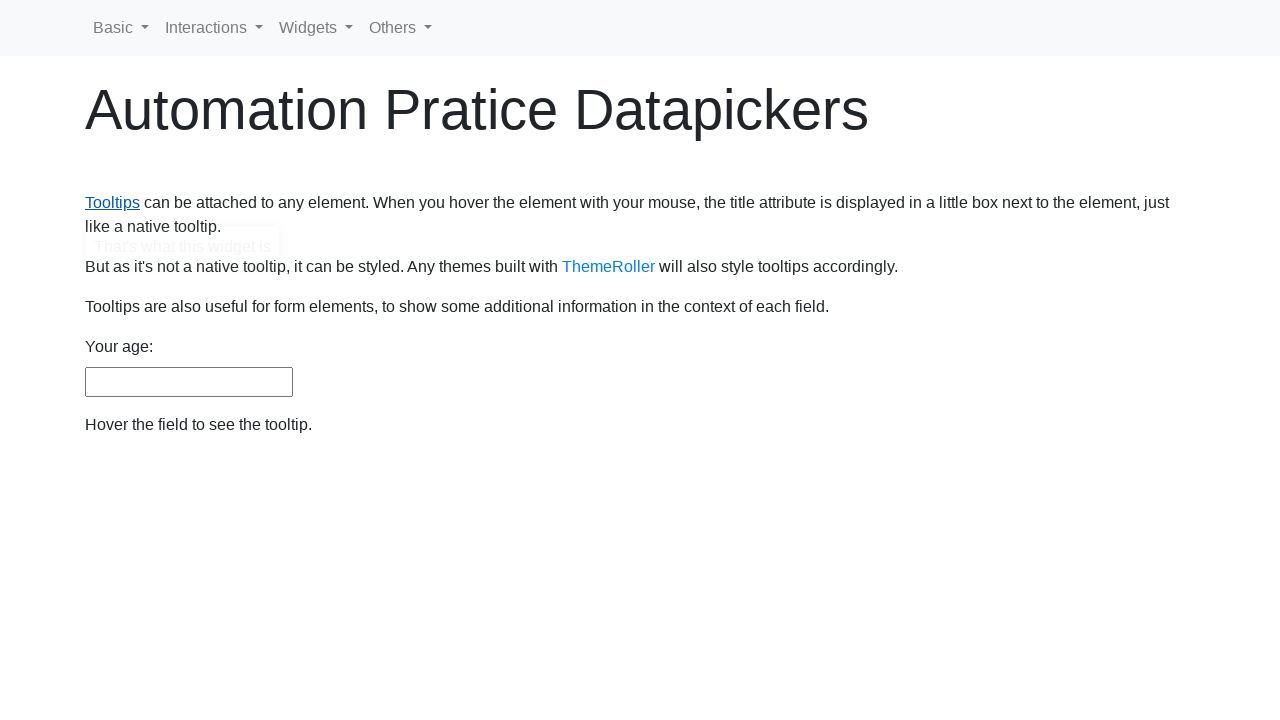

Tooltip content became visible
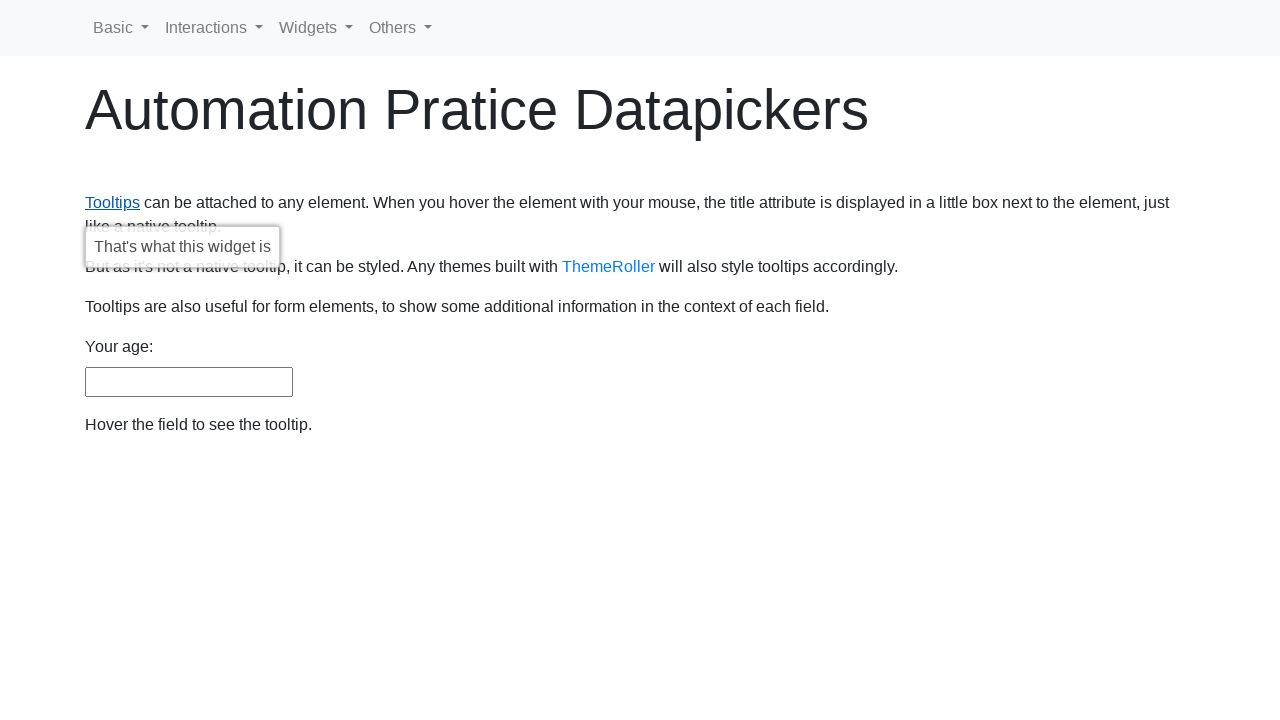

Retrieved tooltip text: 'That's what this widget is'
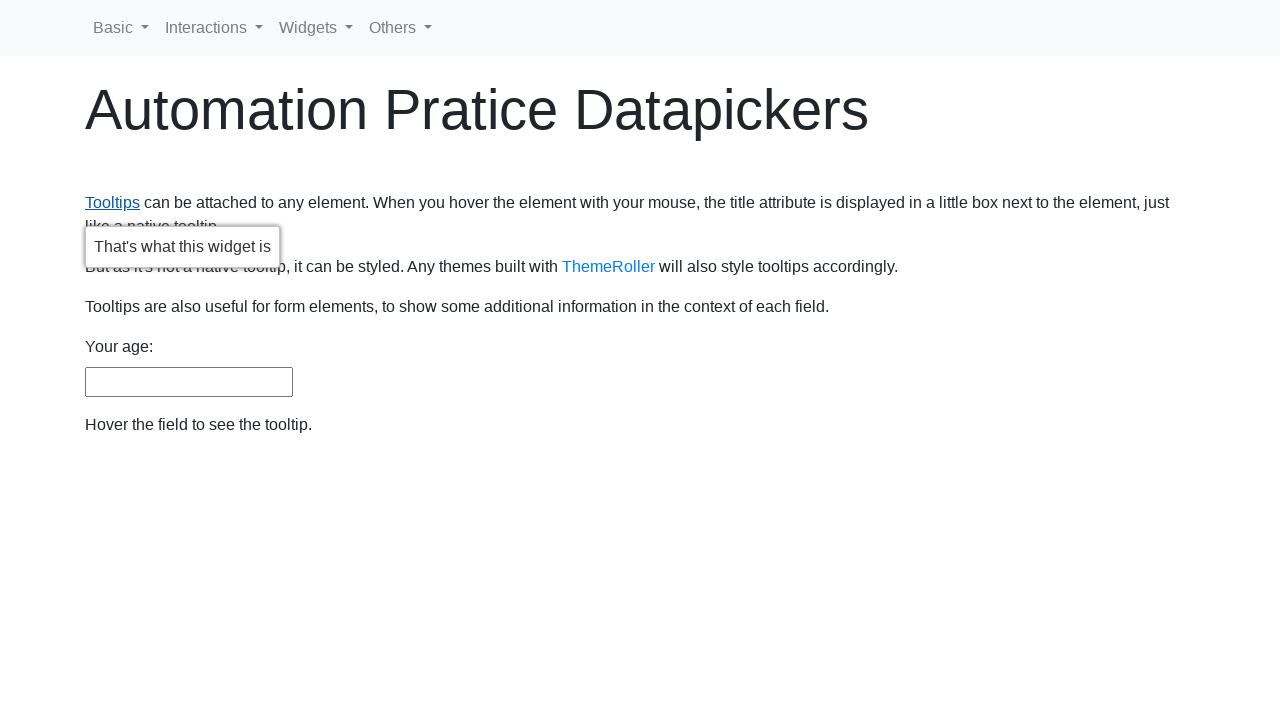

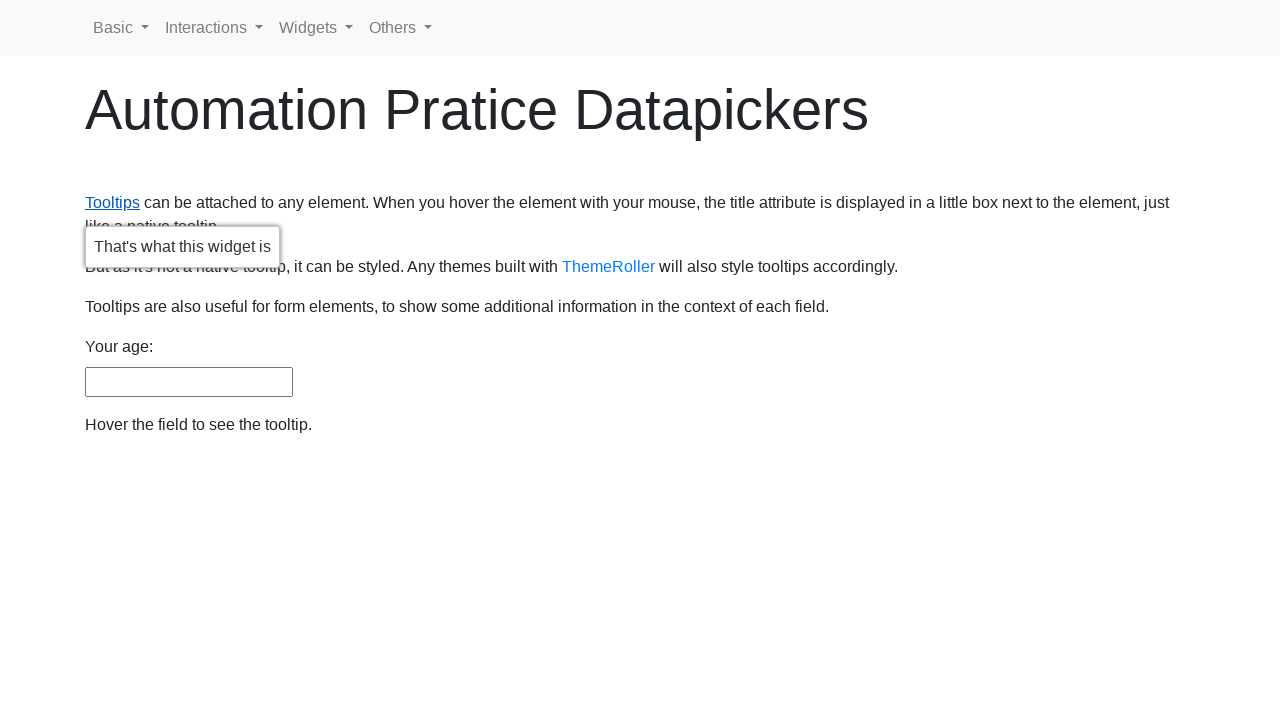